Tests registration form validation with short mobile number and verifies error alert

Starting URL: https://javabykiran.com/liveproject/index.html

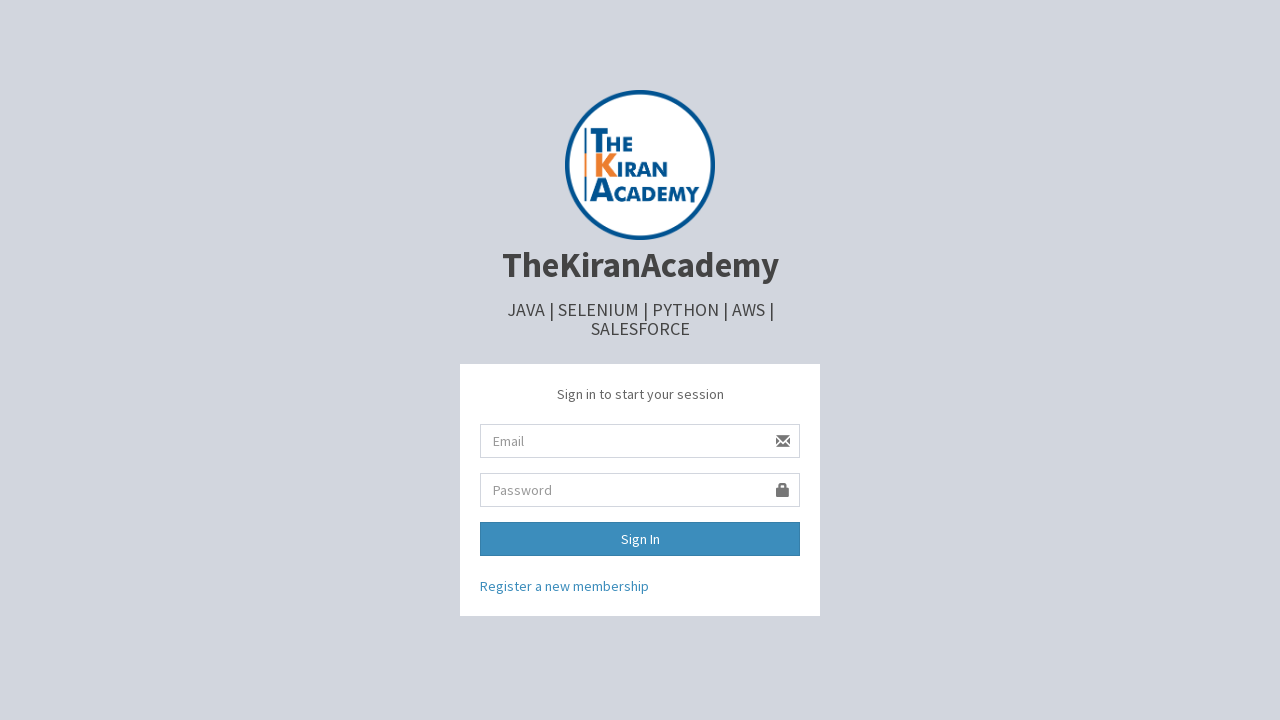

Clicked on register link at (564, 586) on xpath=/html/body/div/div[2]/a
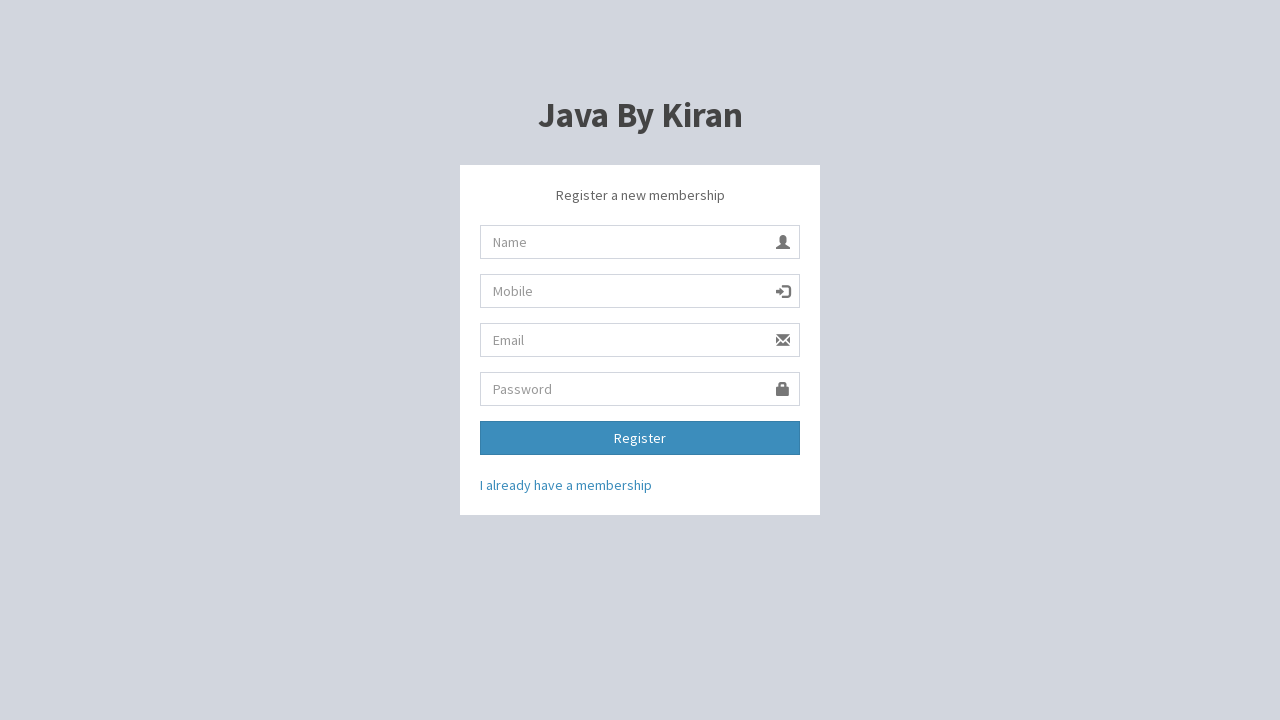

Filled name field with 'Sneha' on #name
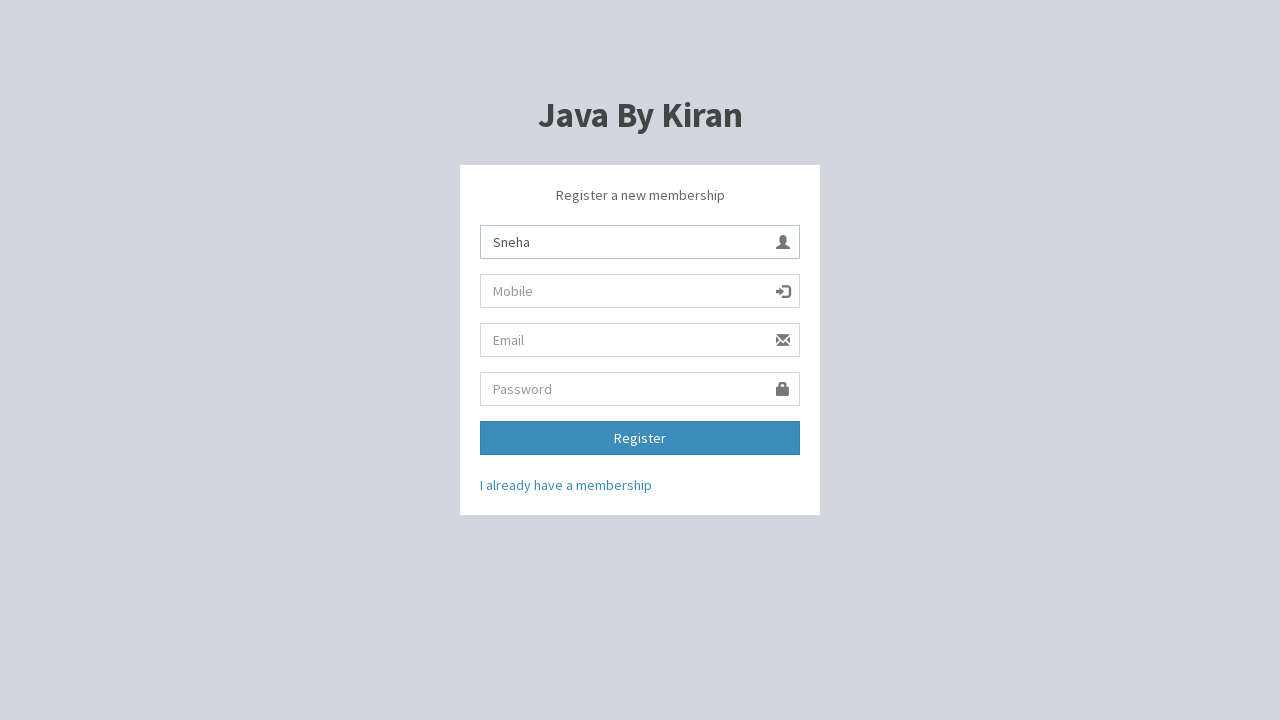

Filled mobile field with short number '123' on #mobile
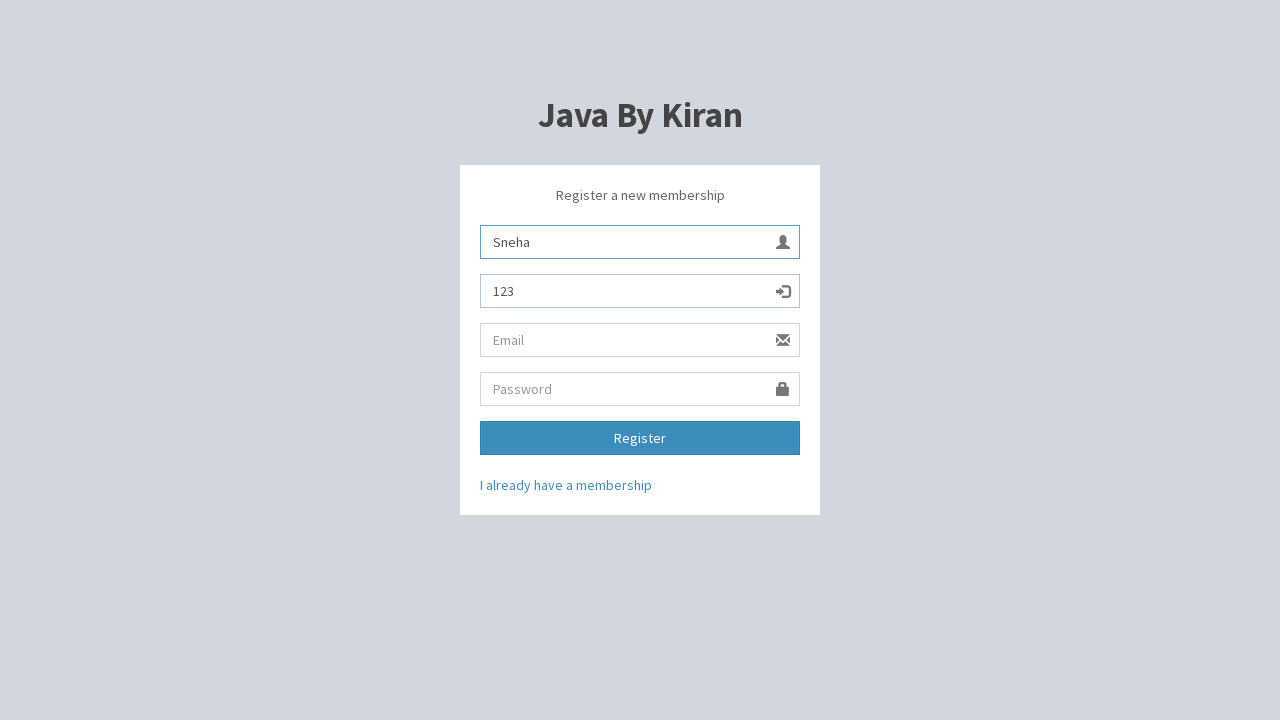

Filled email field with 'sneha@gmail.com' on #email
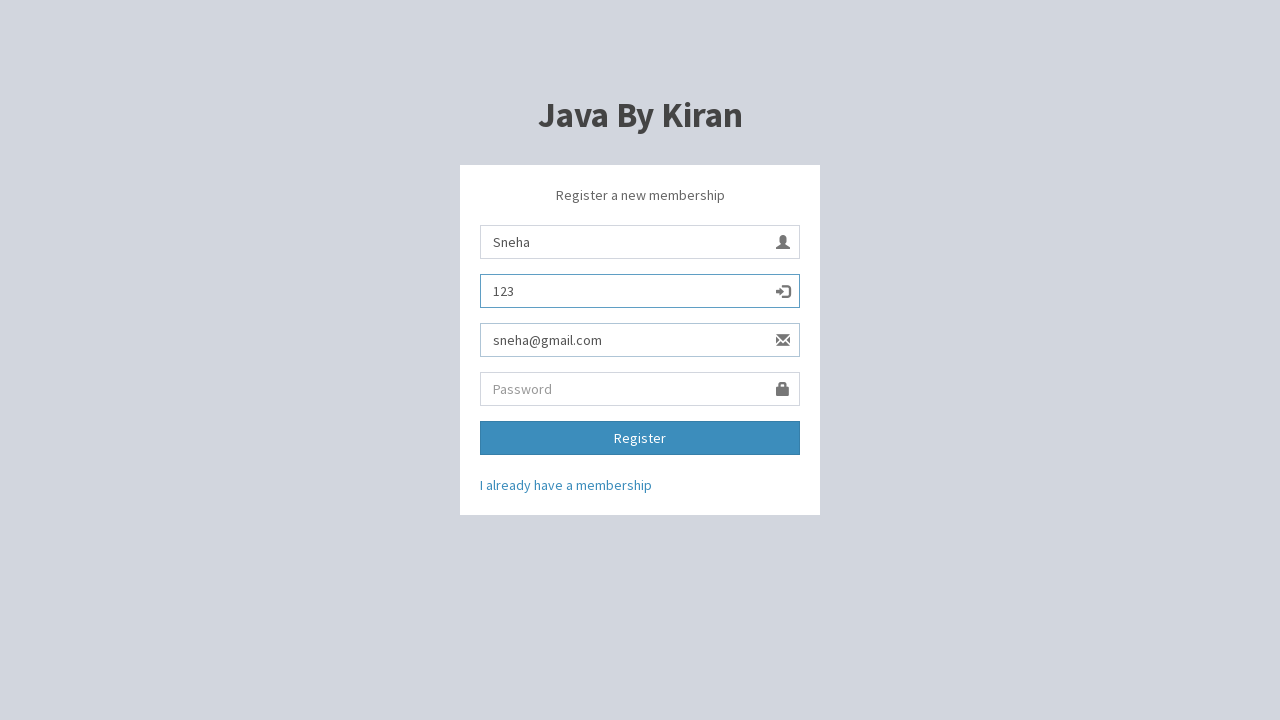

Filled password field with '123' on #password
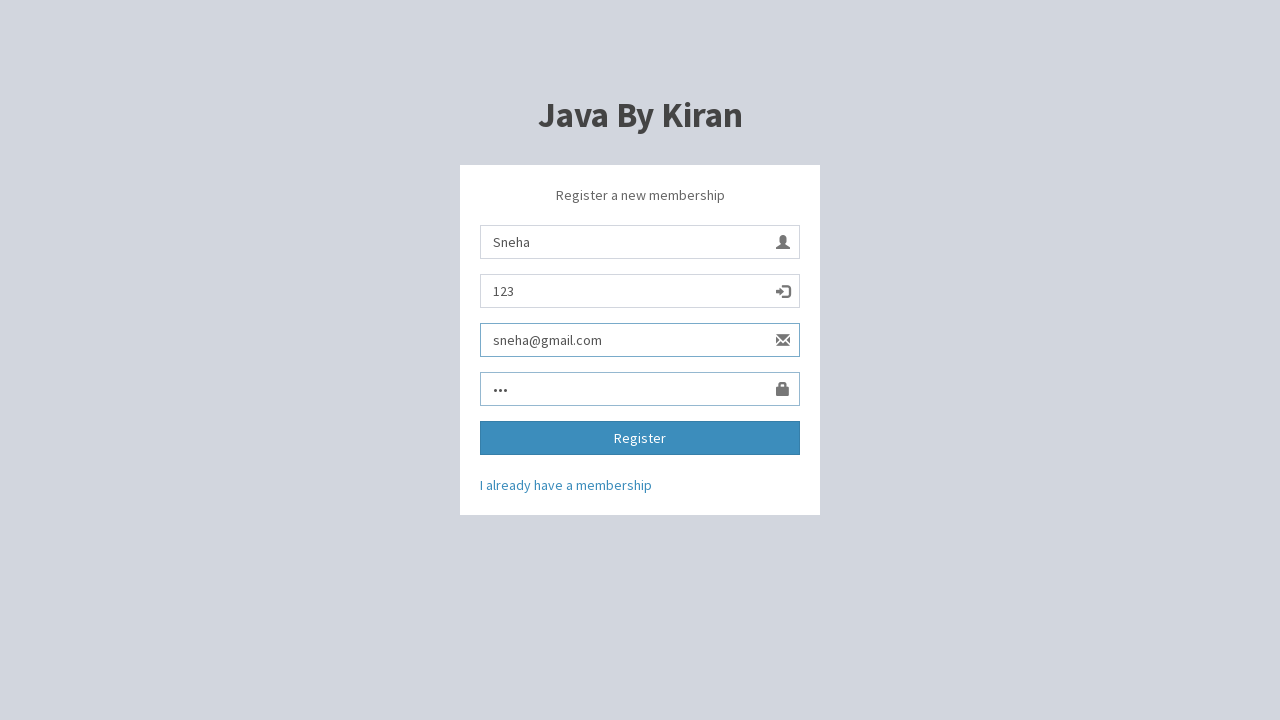

Clicked register button to submit form at (640, 438) on xpath=//*[@id='form']/div[5]/div/button
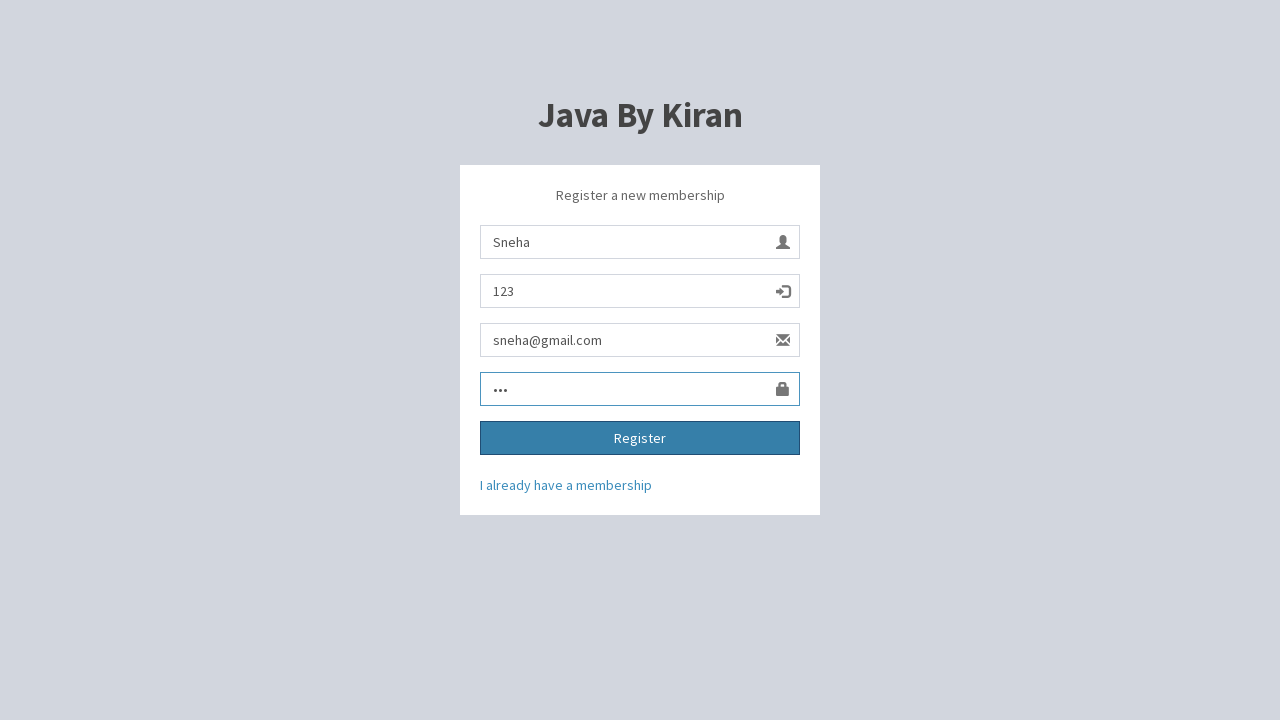

Set up dialog handler to accept alerts
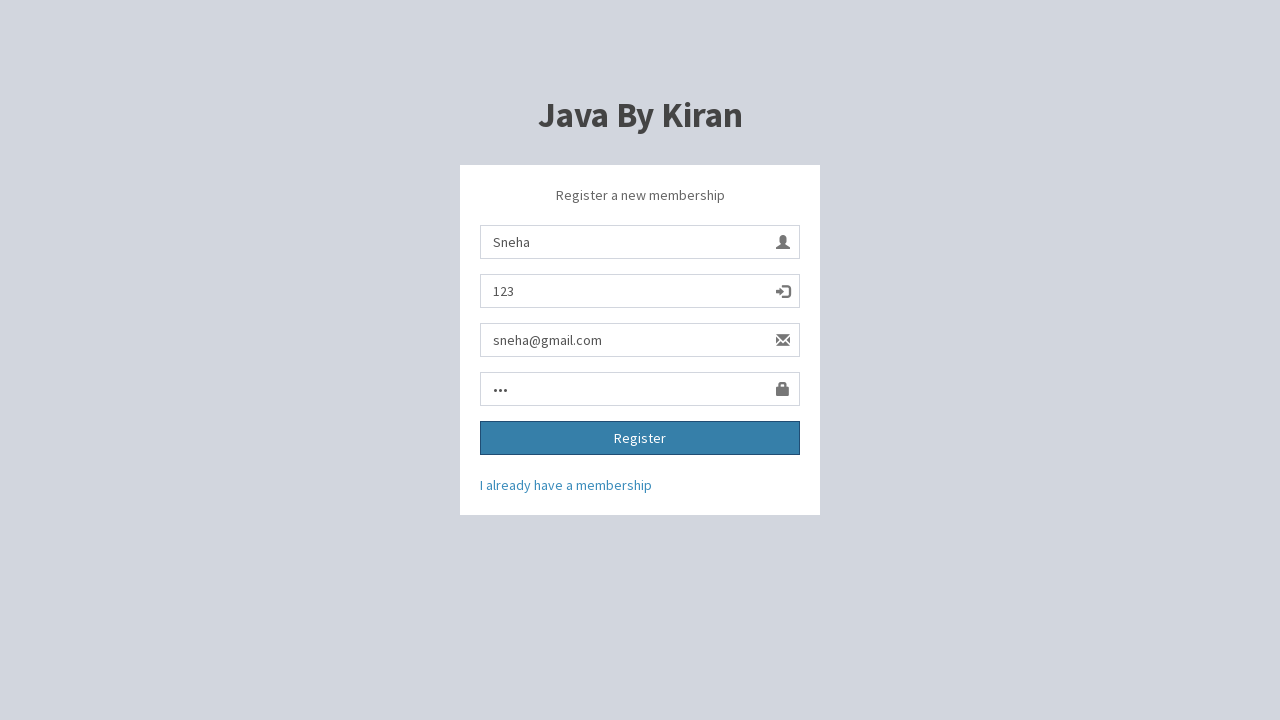

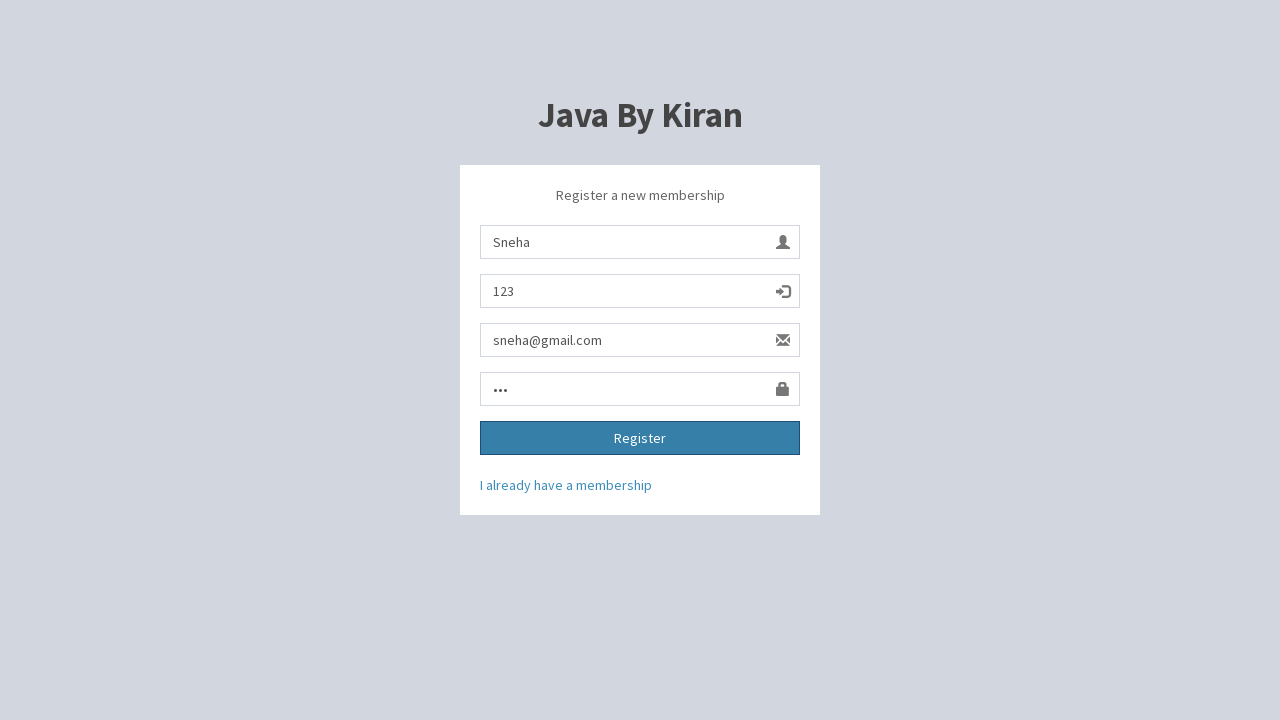